Tests a simple registration form by filling in first name, last name, email, and phone number fields, then submitting the form and handling the confirmation alert.

Starting URL: https://v1.training-support.net/selenium/simple-form

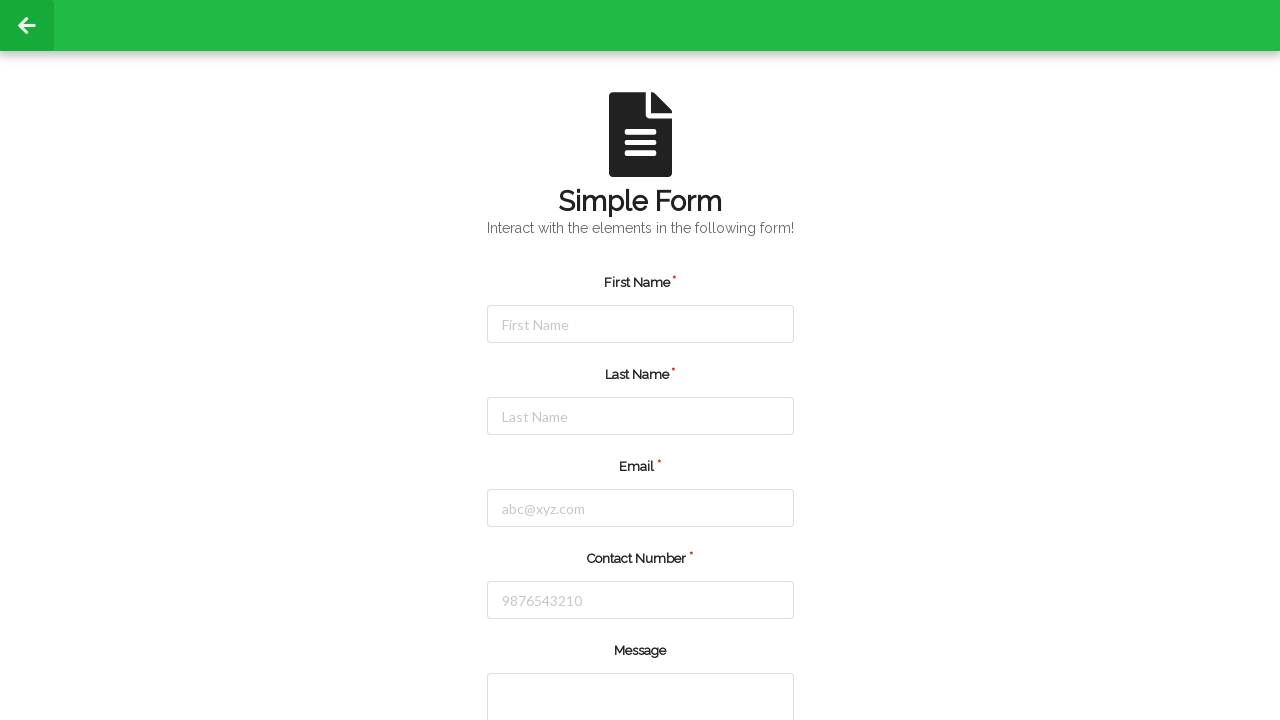

Filled first name field with 'Michael' on #firstName
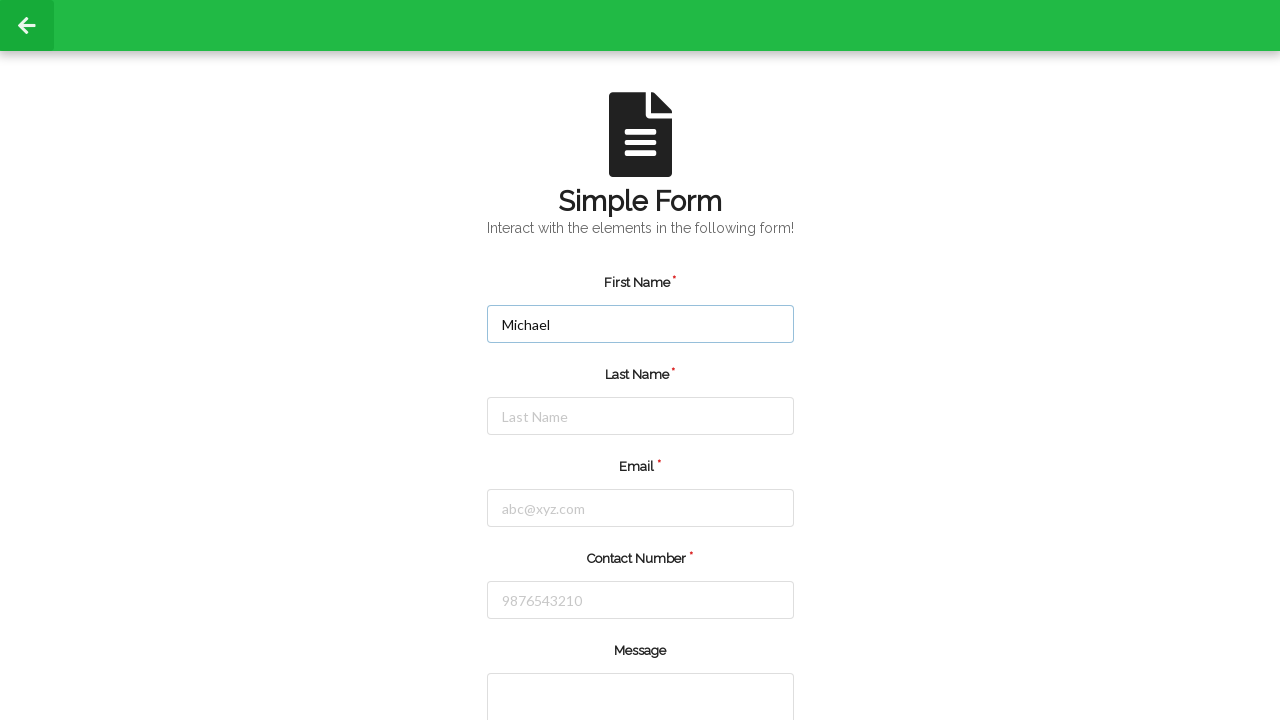

Filled last name field with 'Johnson' on #lastName
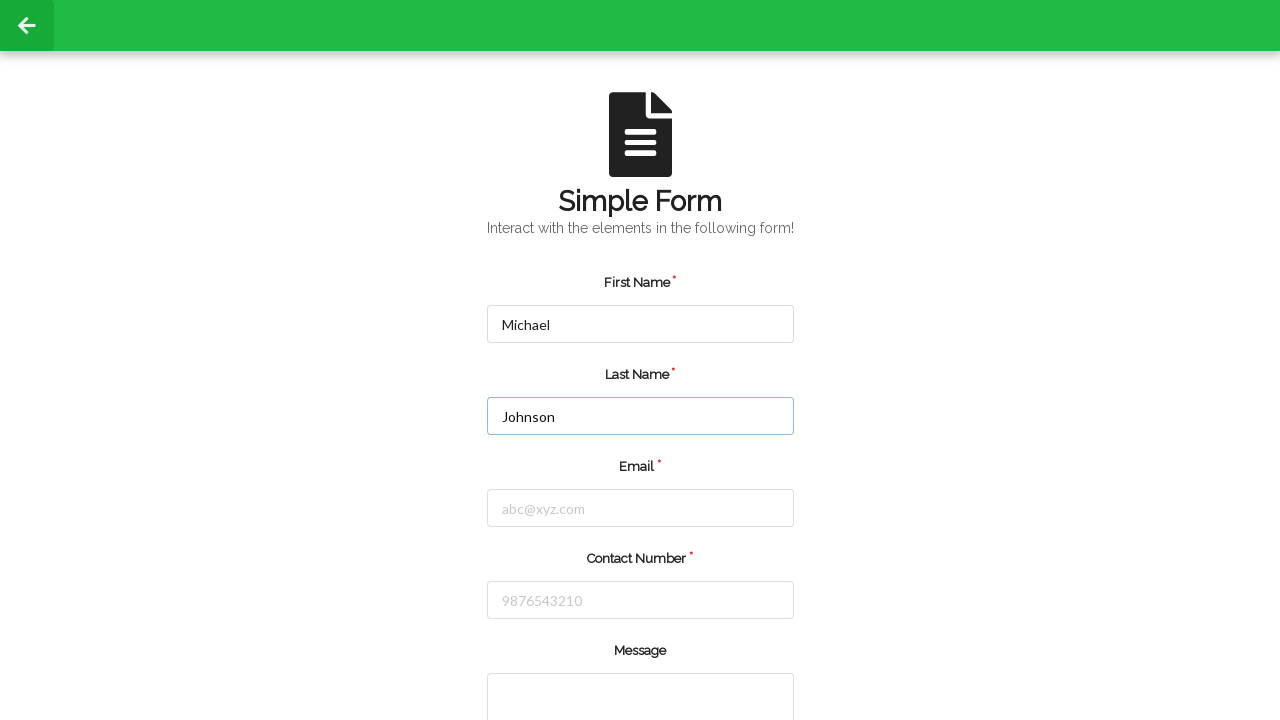

Filled email field with 'michael.johnson@testmail.com' on #email
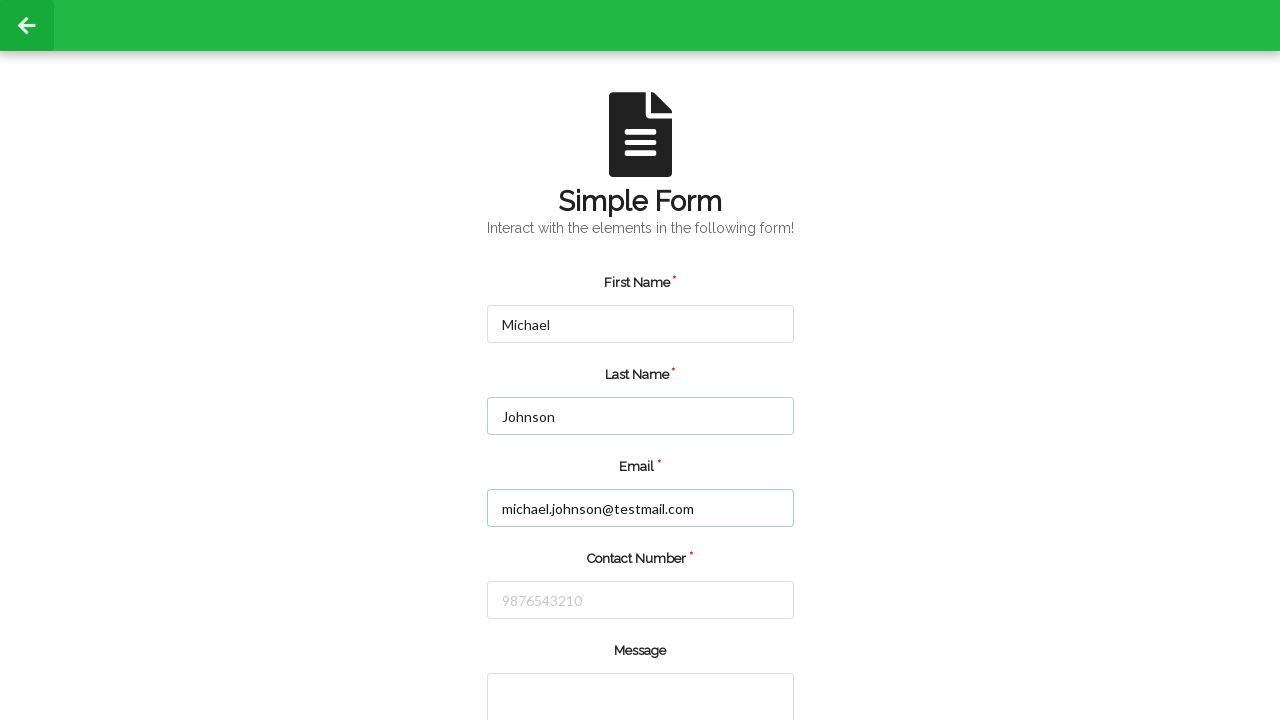

Filled phone number field with '5551234567' on #number
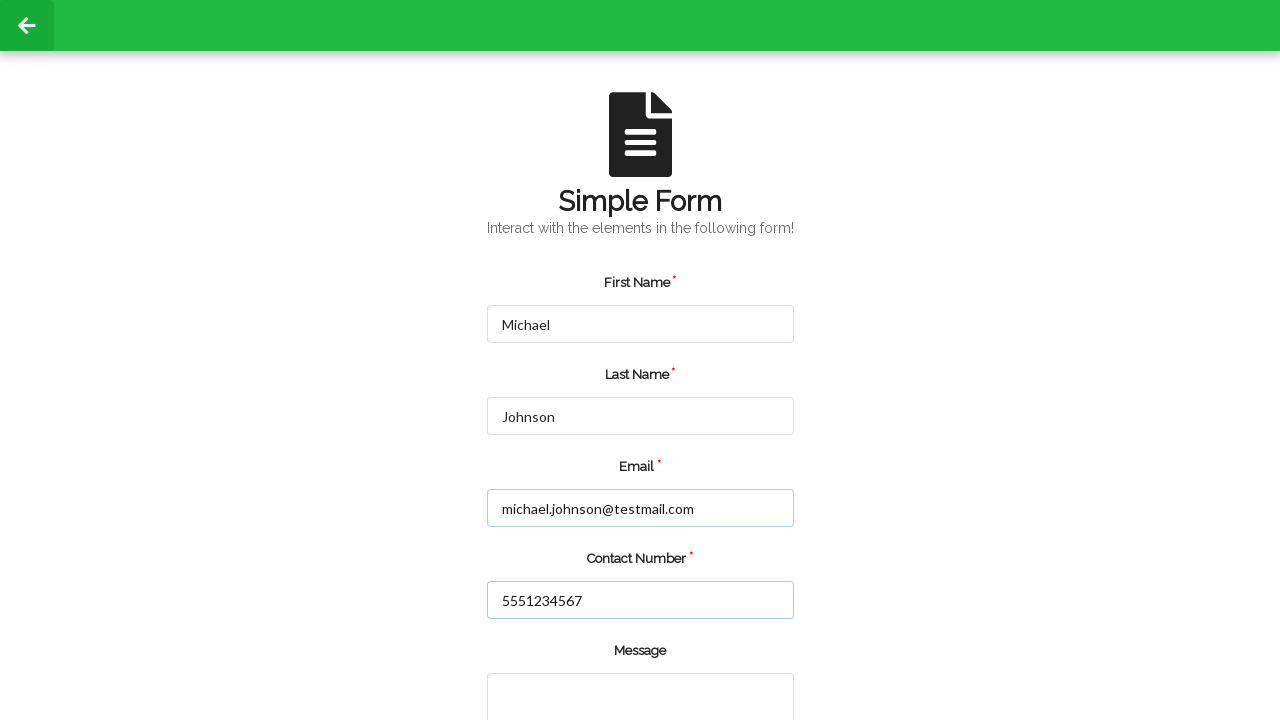

Clicked the submit button at (558, 660) on input.green
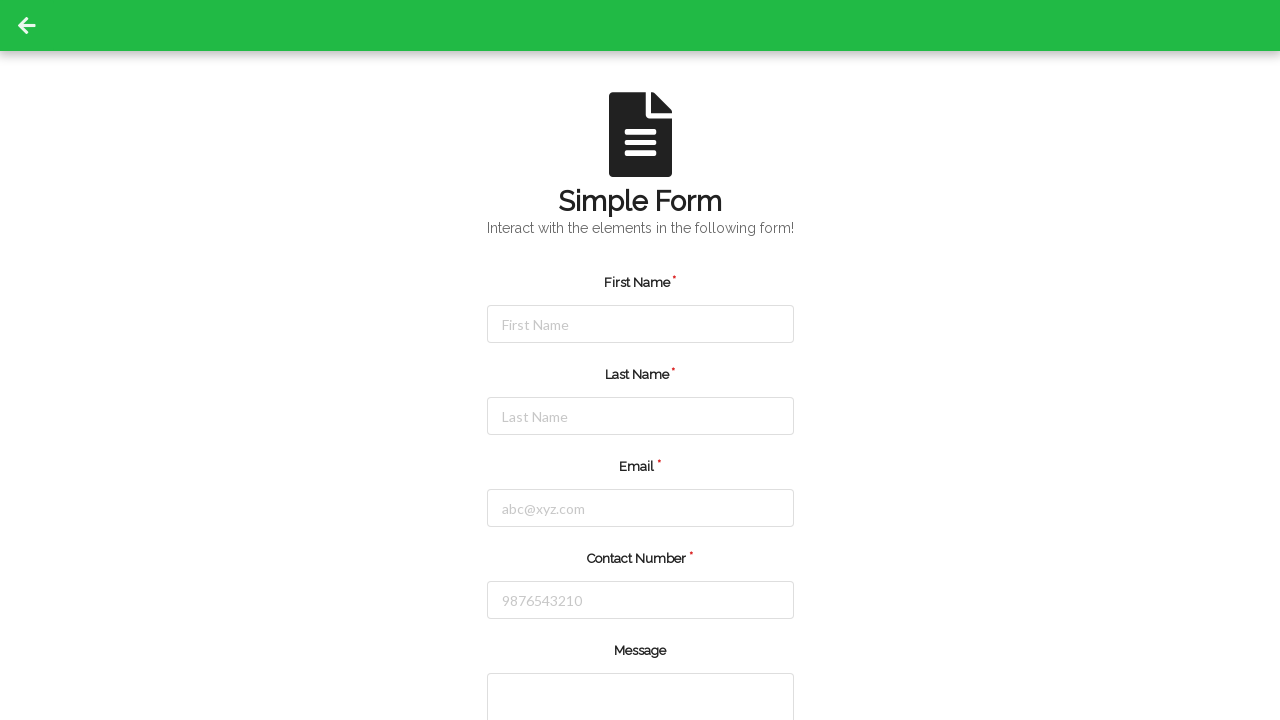

Set up alert dialog handler to accept alerts
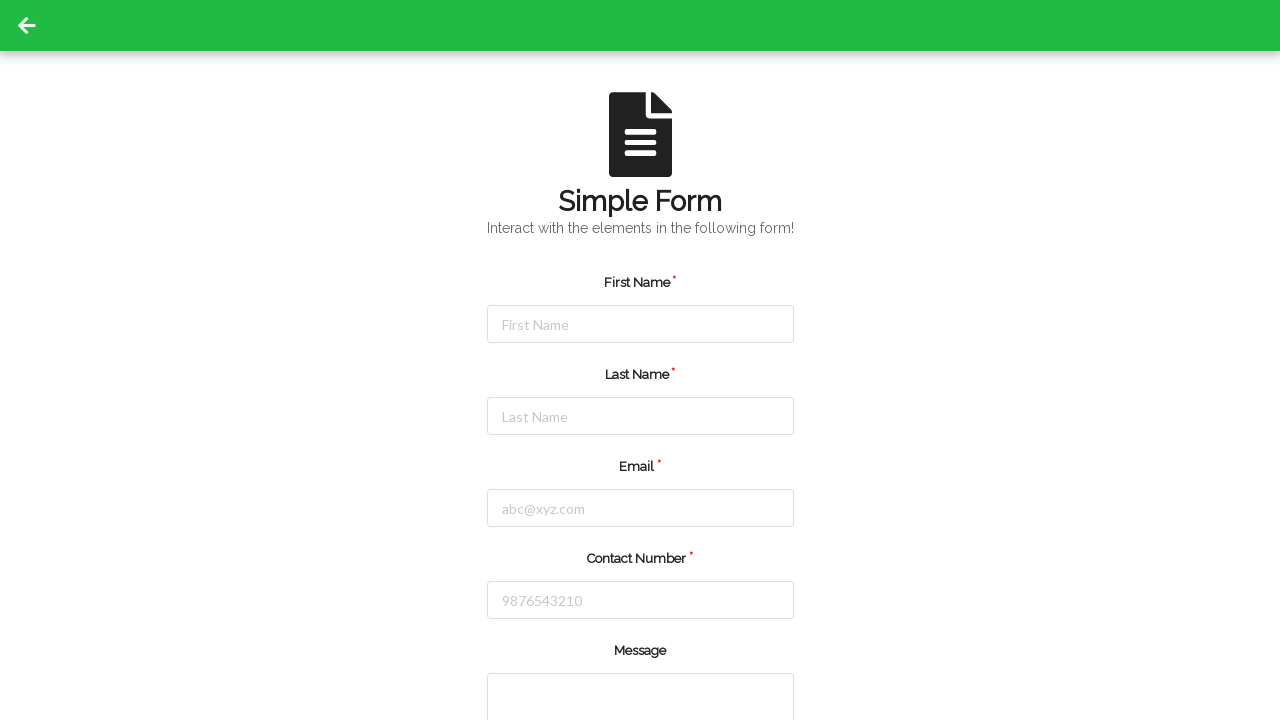

Waited for alert dialog to appear and accepted it
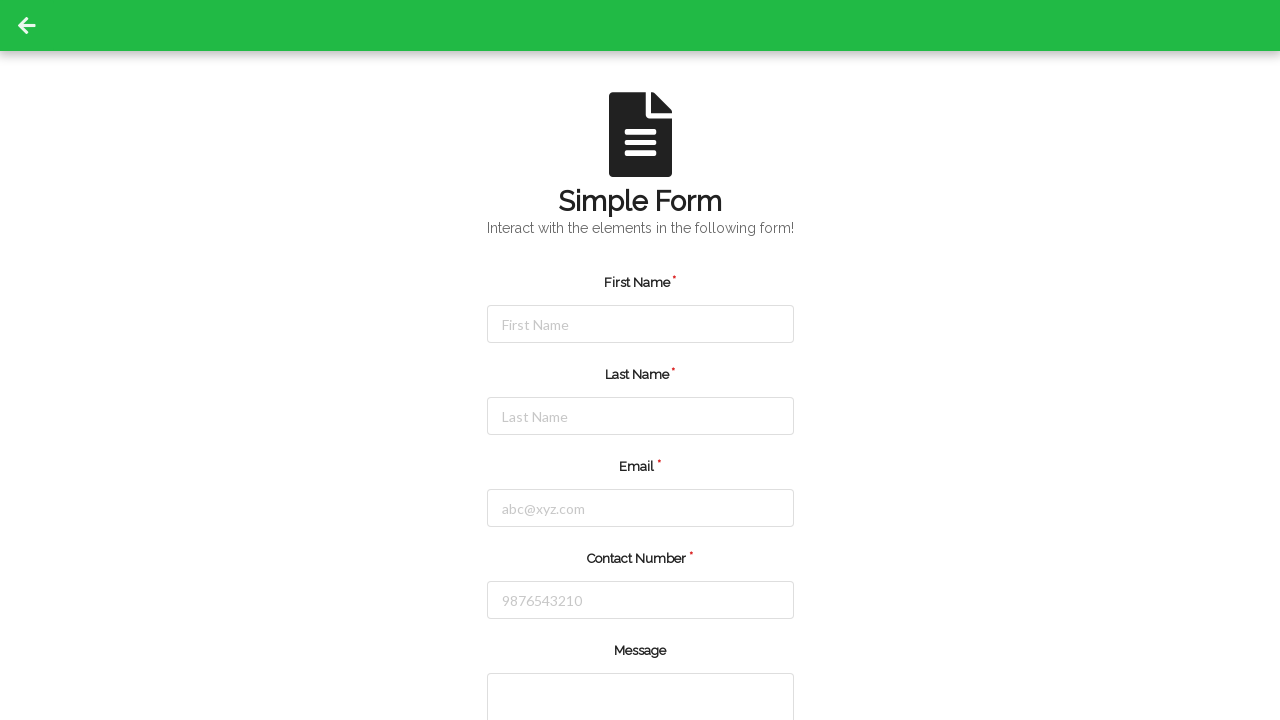

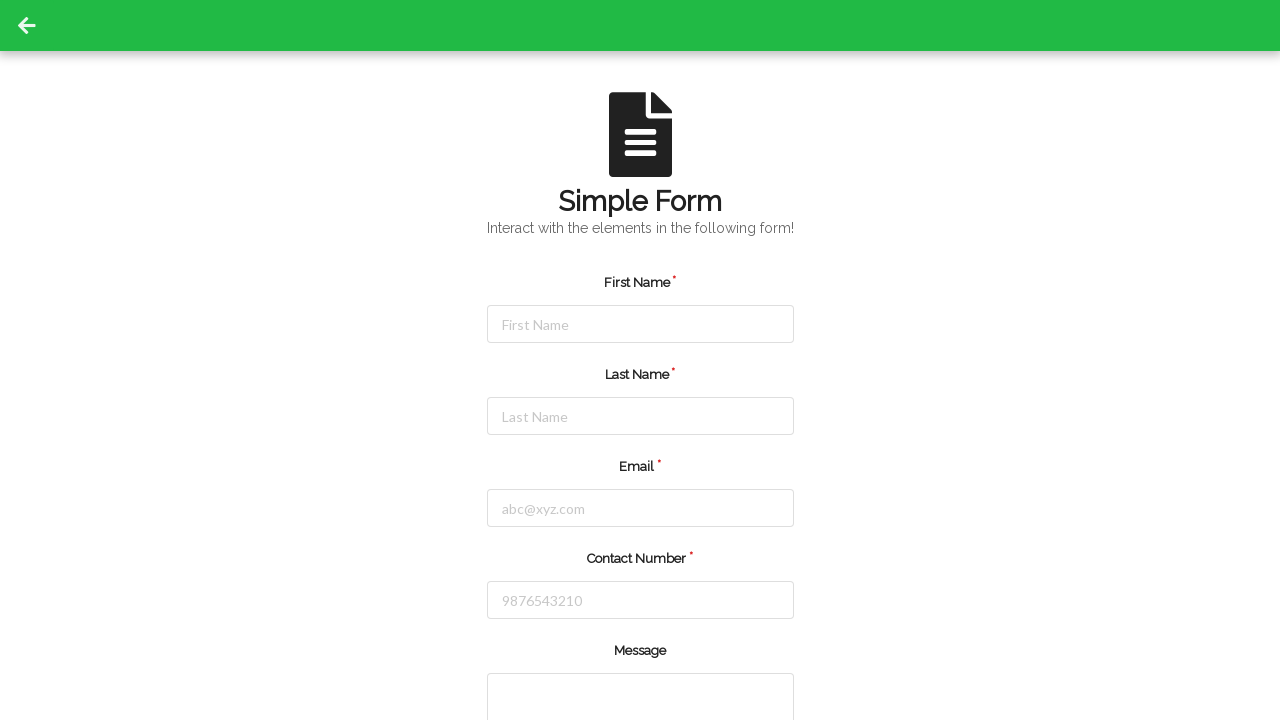